Tests sortable data table by sorting columns and verifying the sort order

Starting URL: http://the-internet.herokuapp.com

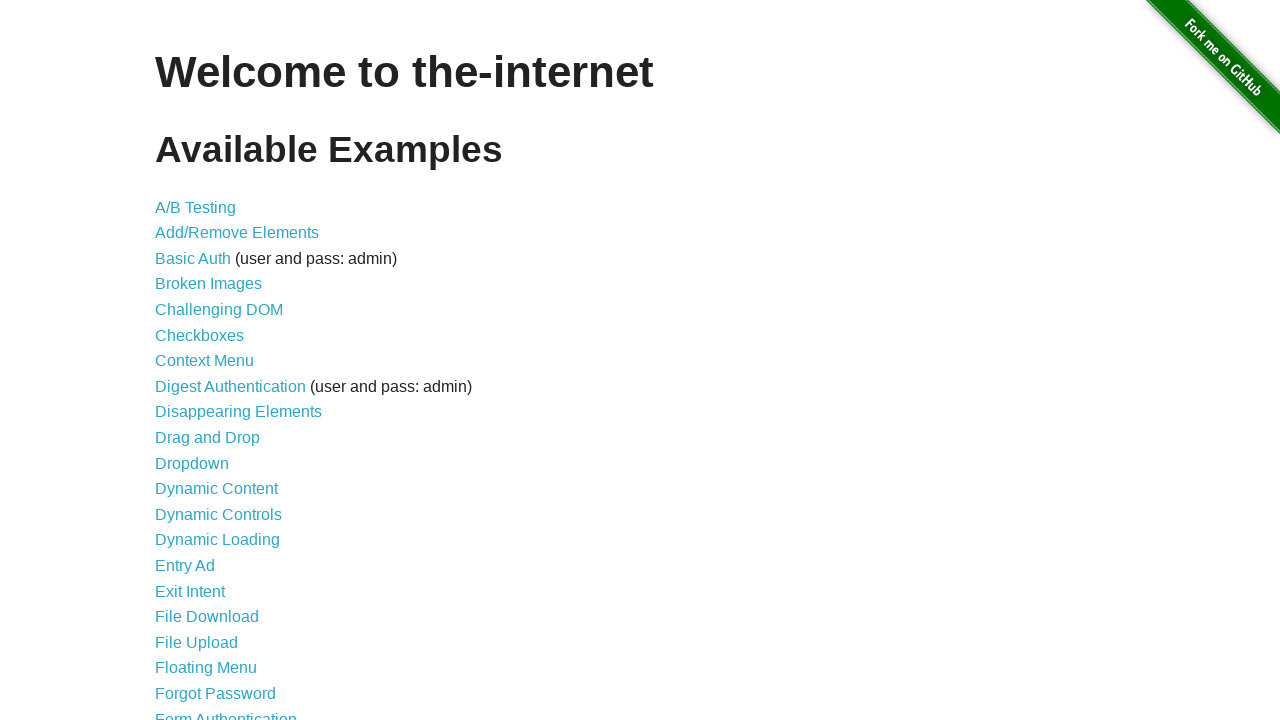

Clicked sortable data tables link at (230, 574) on a[href='/tables']
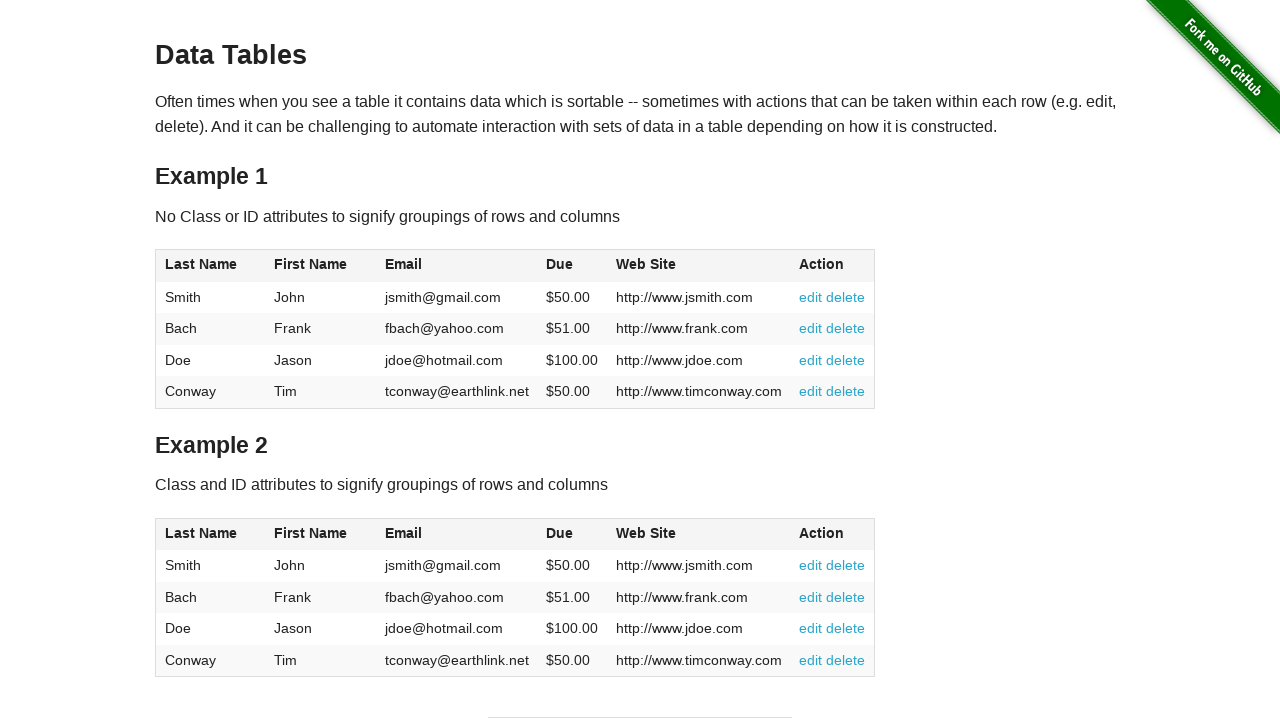

Clicked Last Name header in table 2 to sort at (210, 534) on #table2 thead tr th:has-text('Last Name')
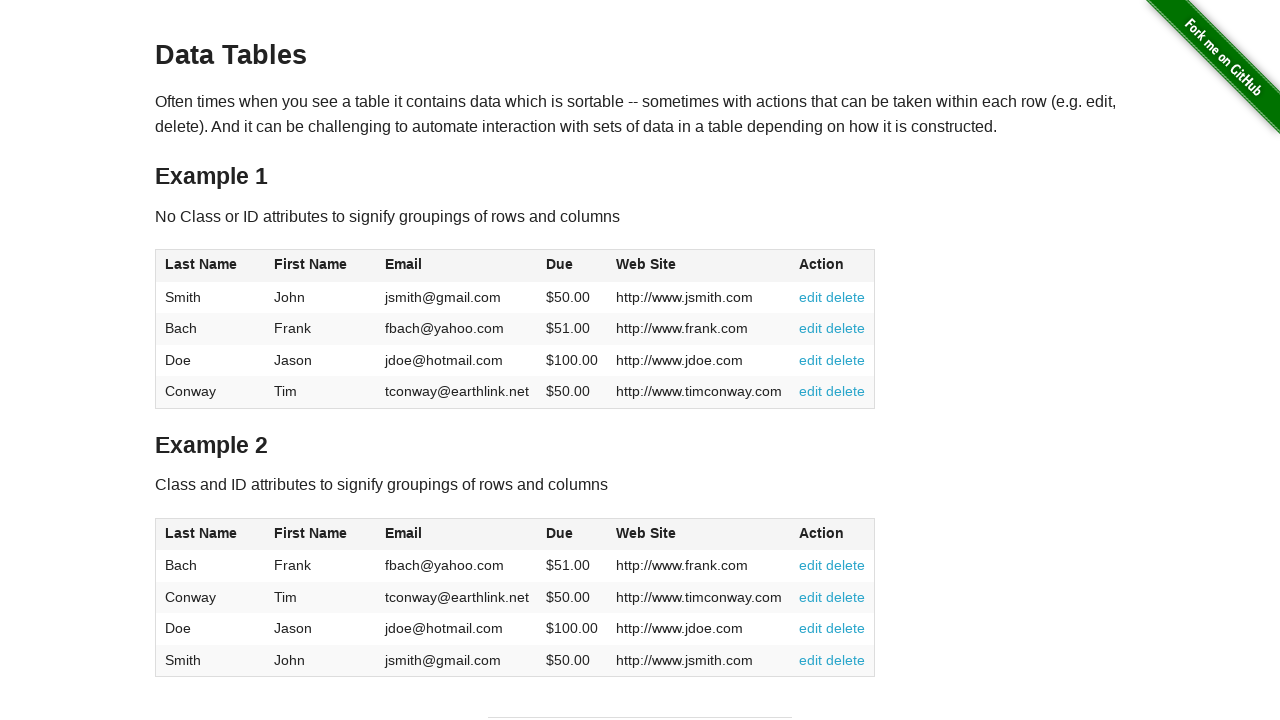

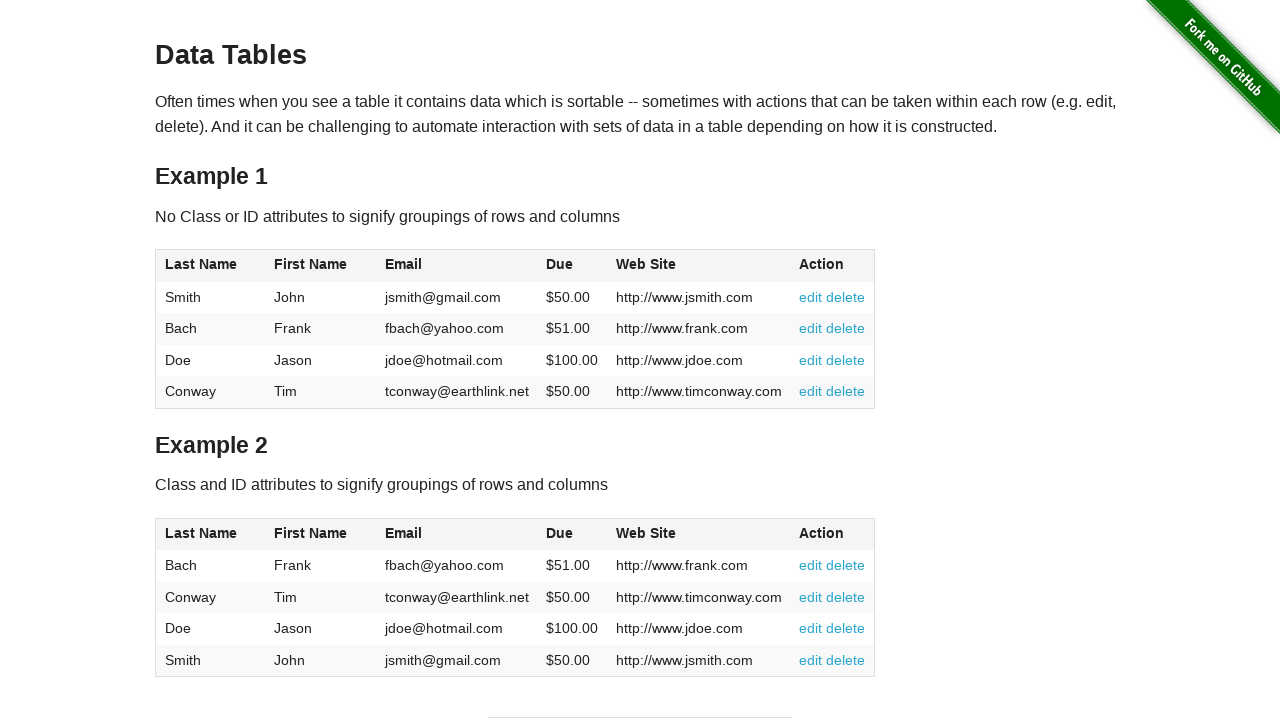